Tests hover functionality by moving the mouse over different figure elements to reveal hidden content

Starting URL: https://the-internet.herokuapp.com/hovers

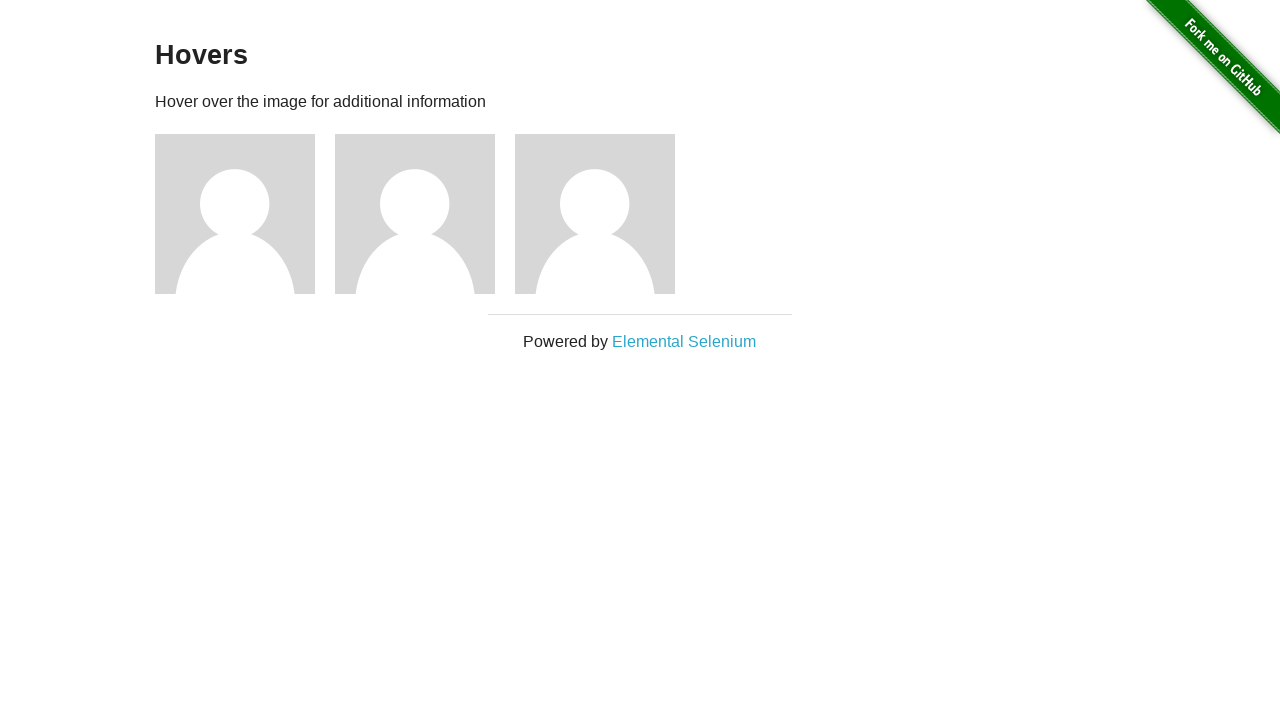

Navigated to hovers test page
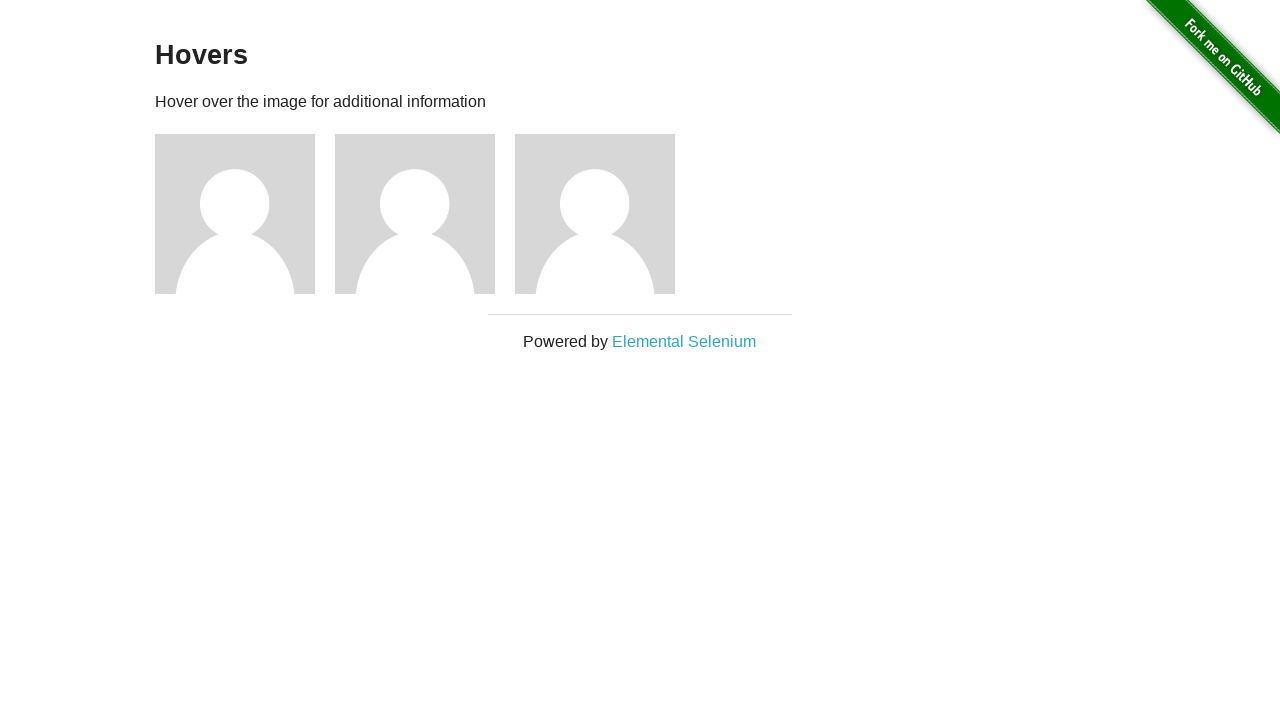

Located all figure elements on page
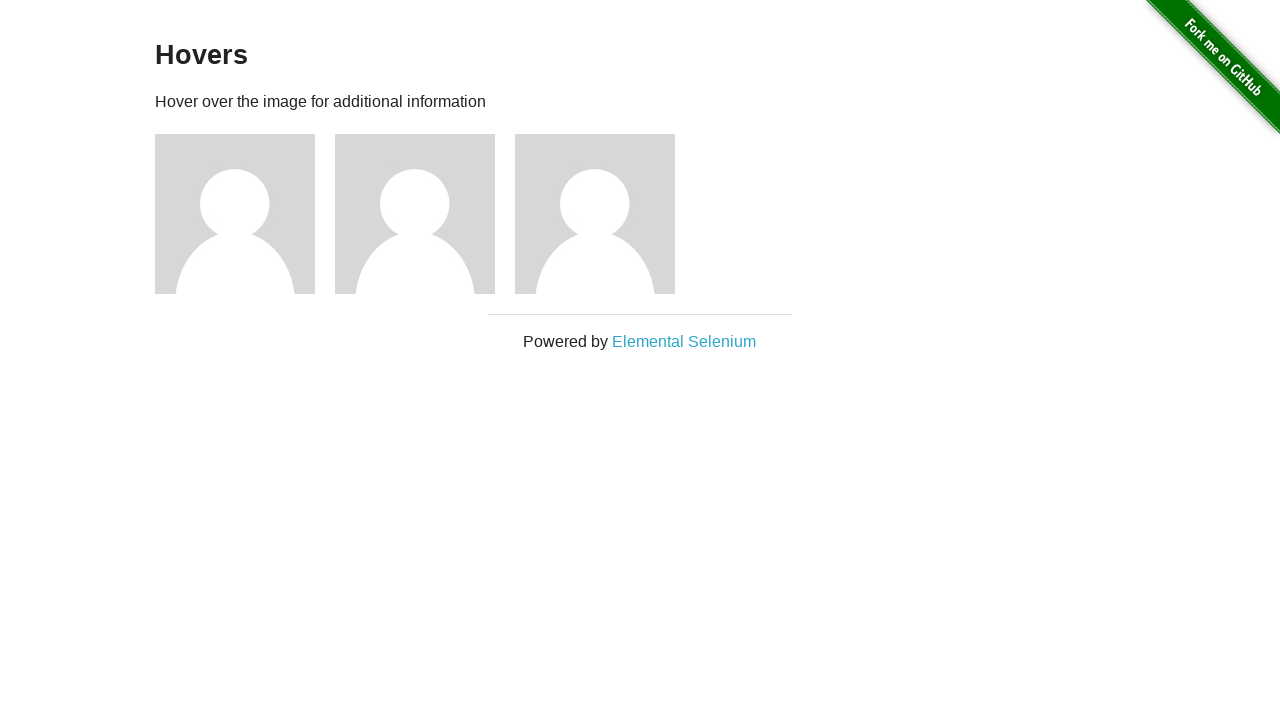

Hovered over first figure element at (245, 214) on .figure >> nth=0
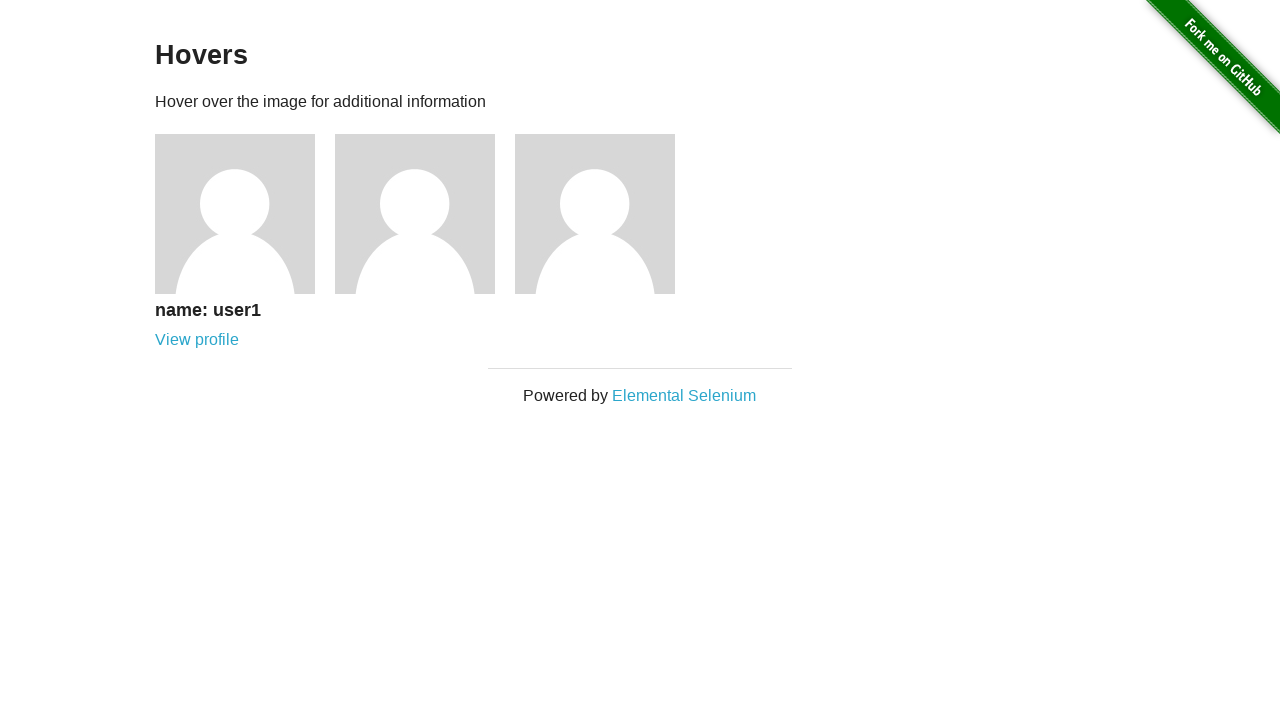

Waited 1 second for first hover effect
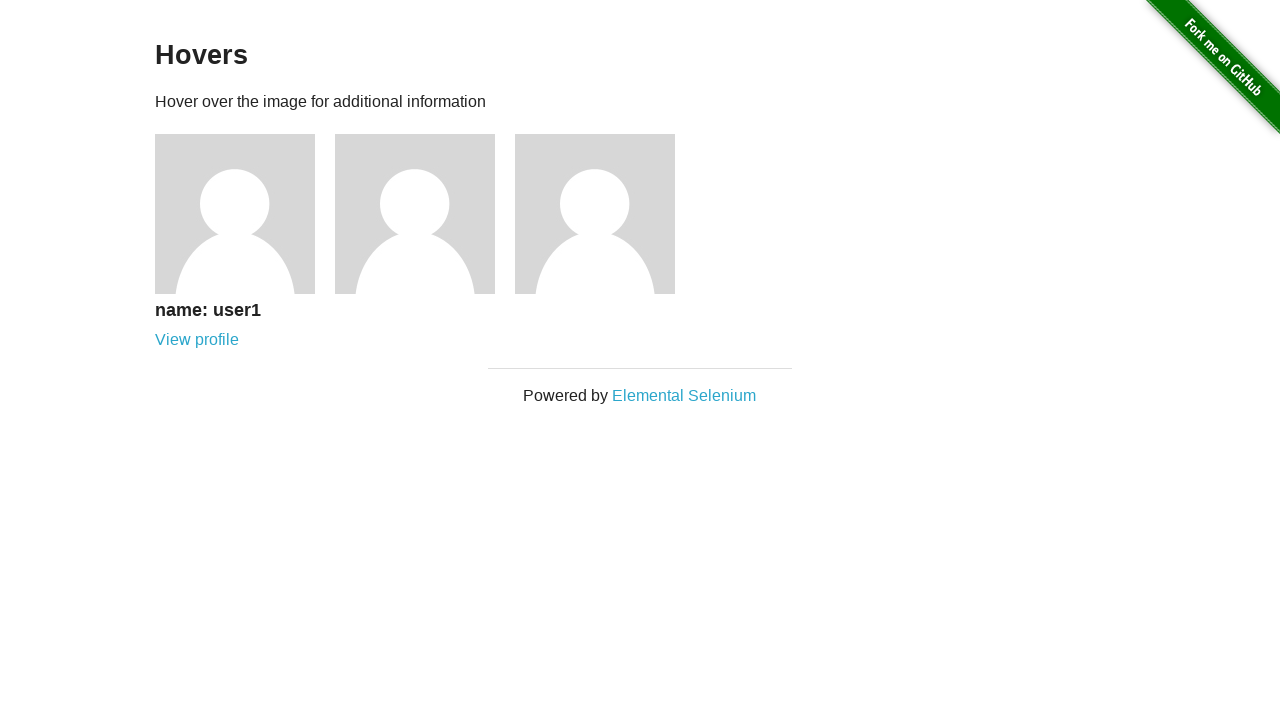

Hovered over third figure element at (605, 214) on .figure >> nth=2
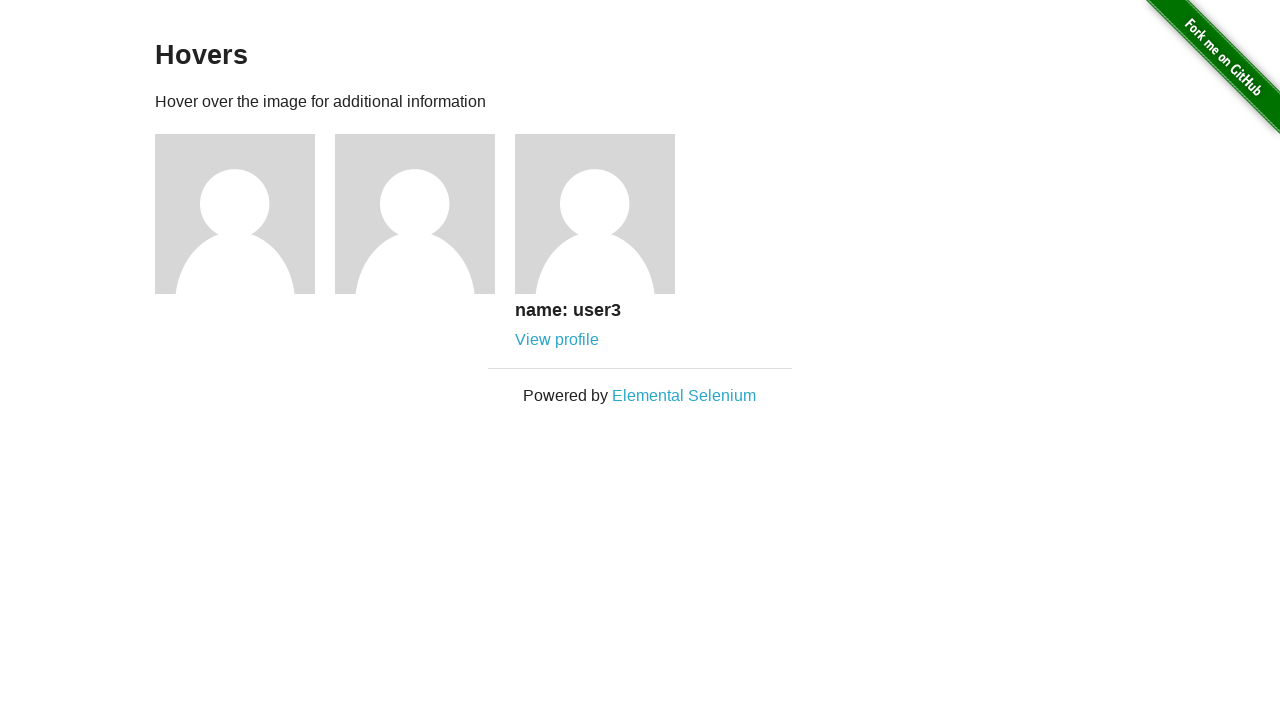

Waited 1 second for third hover effect
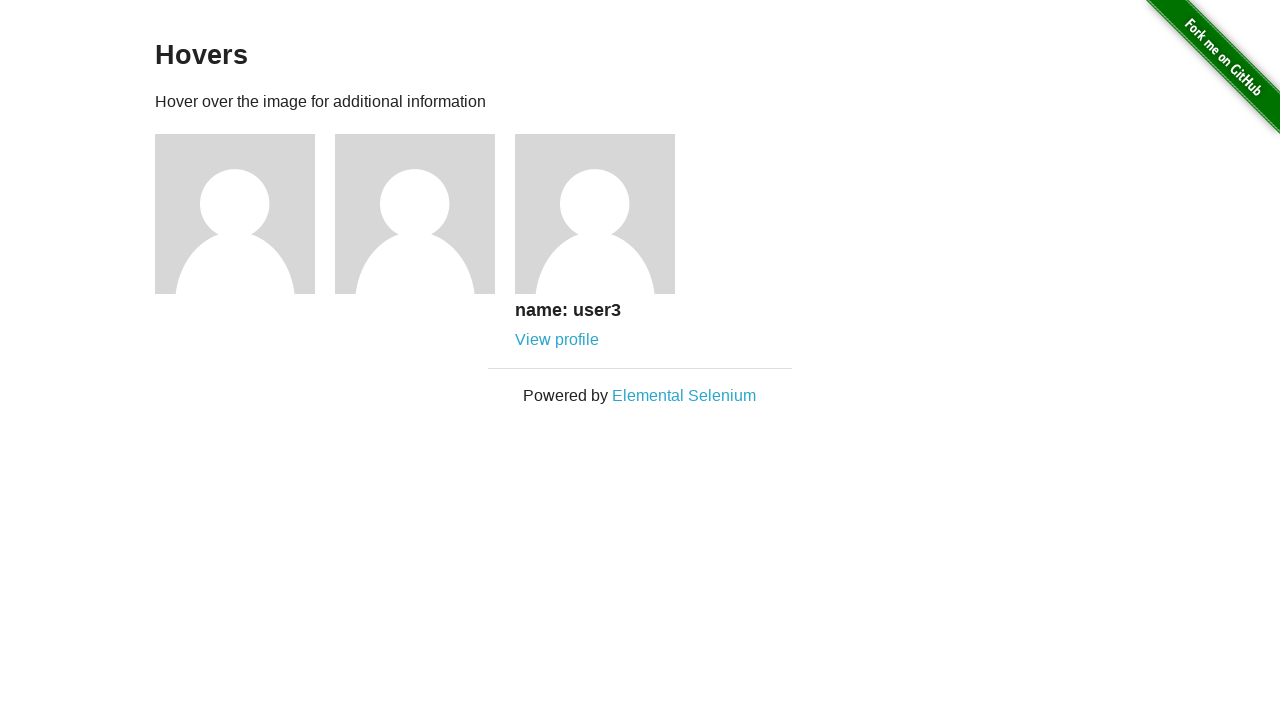

Hovered back over first figure element at (245, 214) on .figure >> nth=0
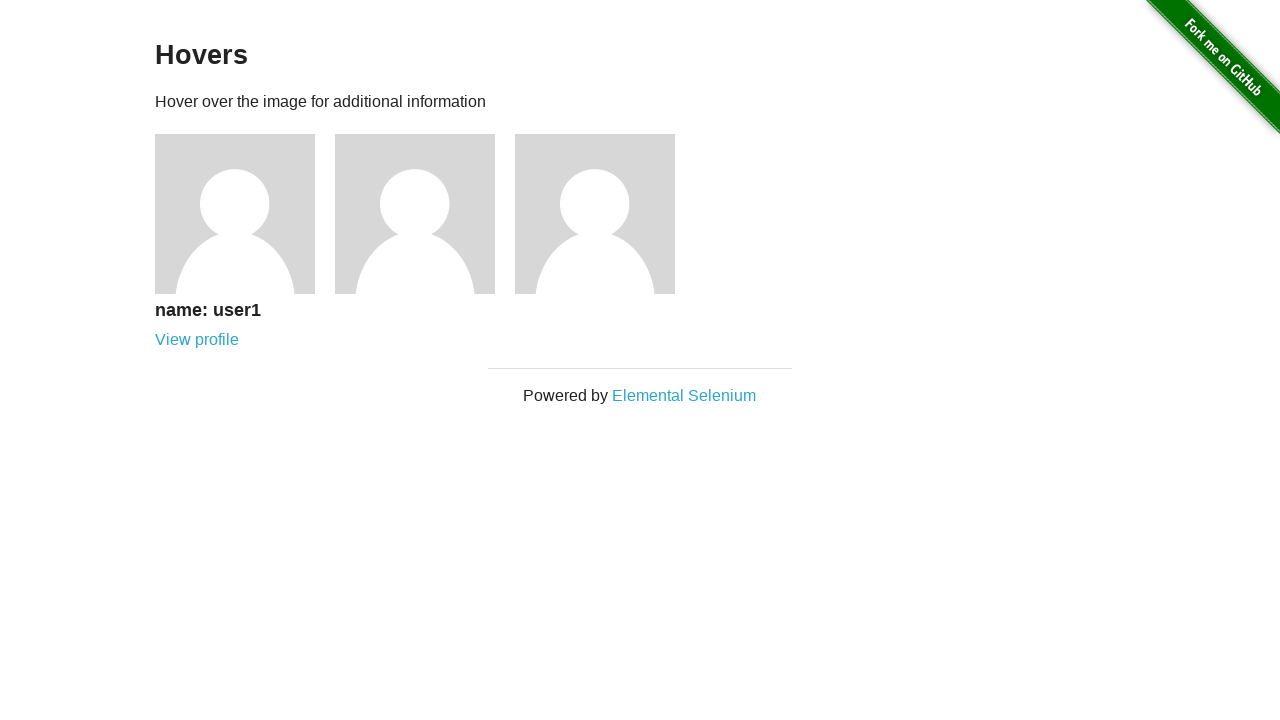

Tooltip with 'name: user1' appeared on first figure hover
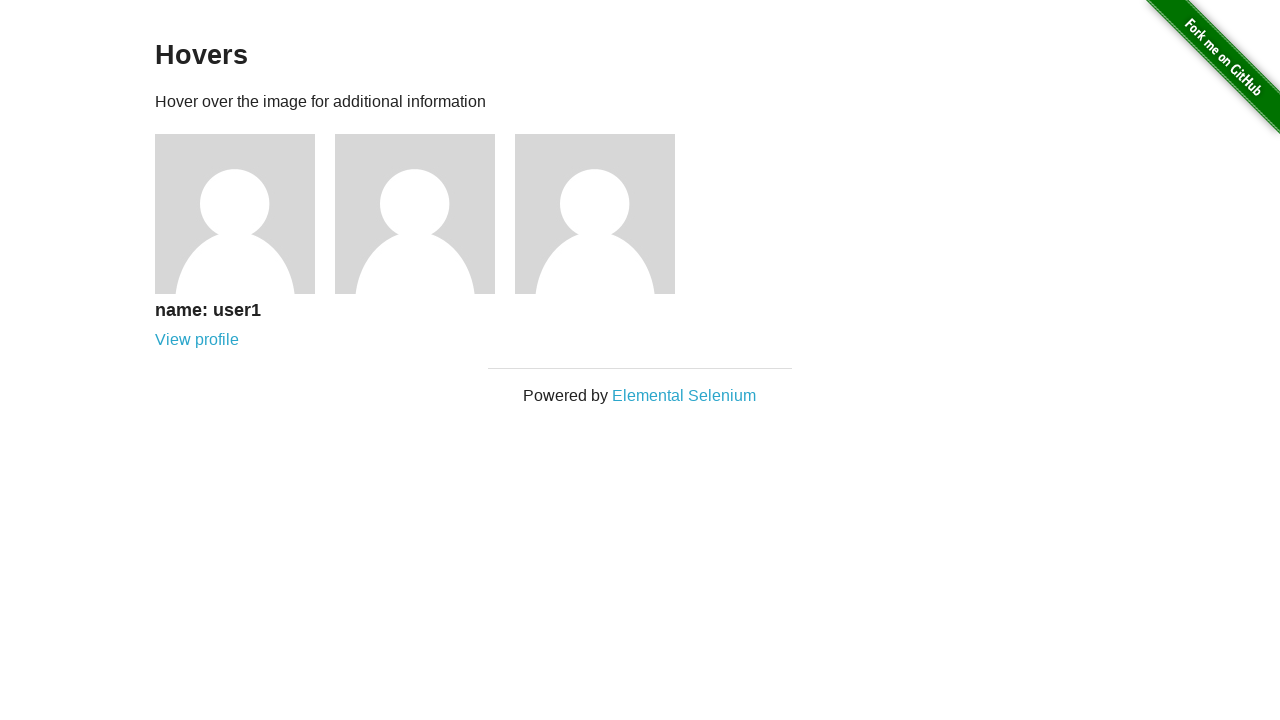

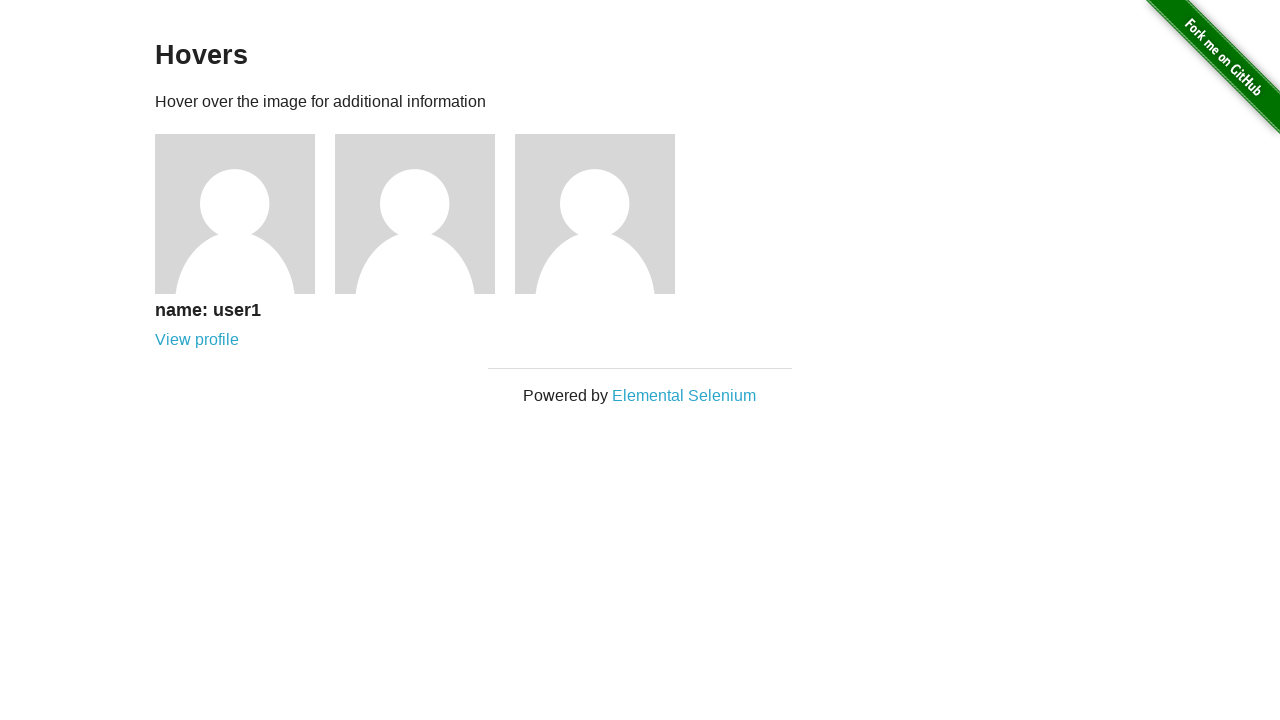